Tests that clicking Clear completed removes completed items from the list

Starting URL: https://demo.playwright.dev/todomvc

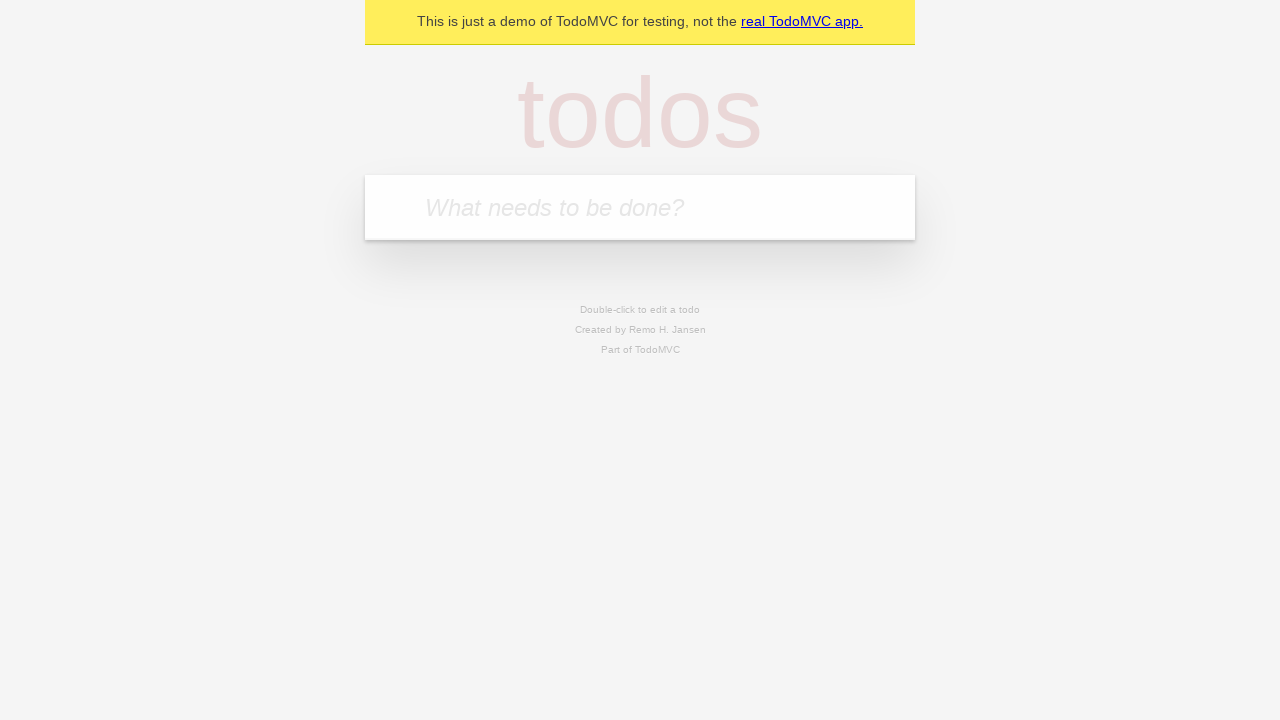

Filled todo input with 'buy some cheese' on internal:attr=[placeholder="What needs to be done?"i]
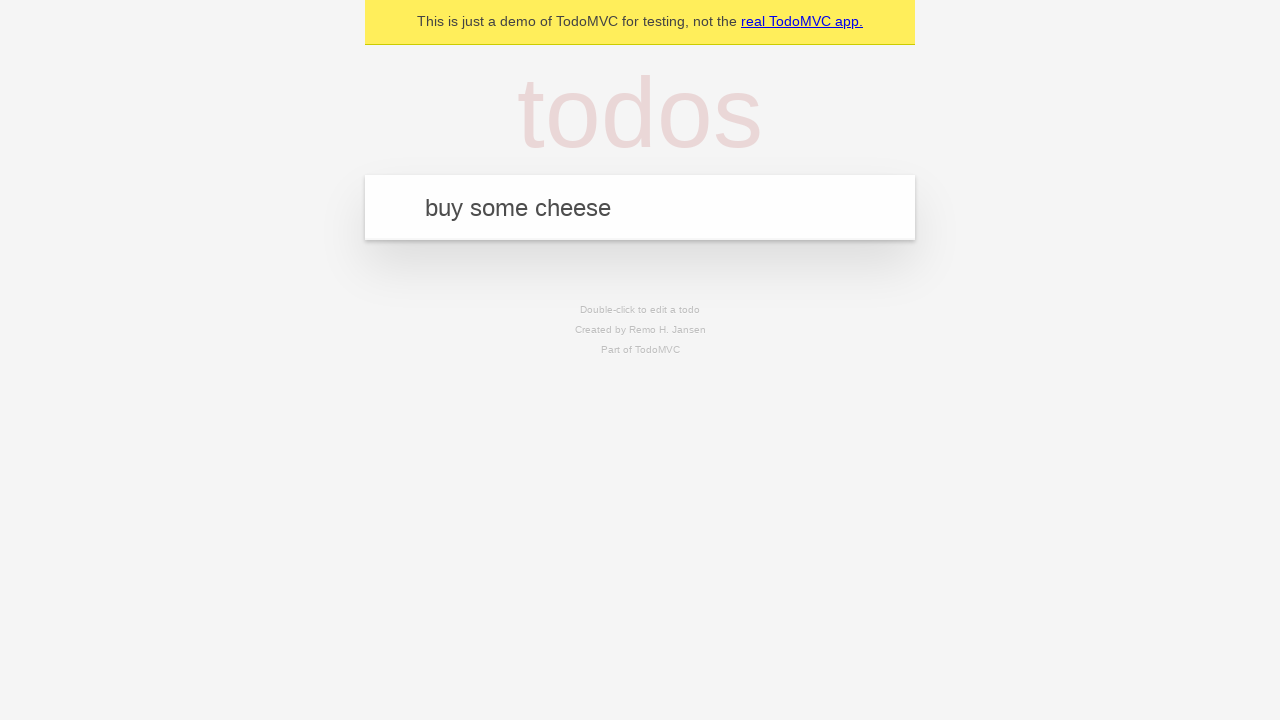

Pressed Enter to add first todo 'buy some cheese' on internal:attr=[placeholder="What needs to be done?"i]
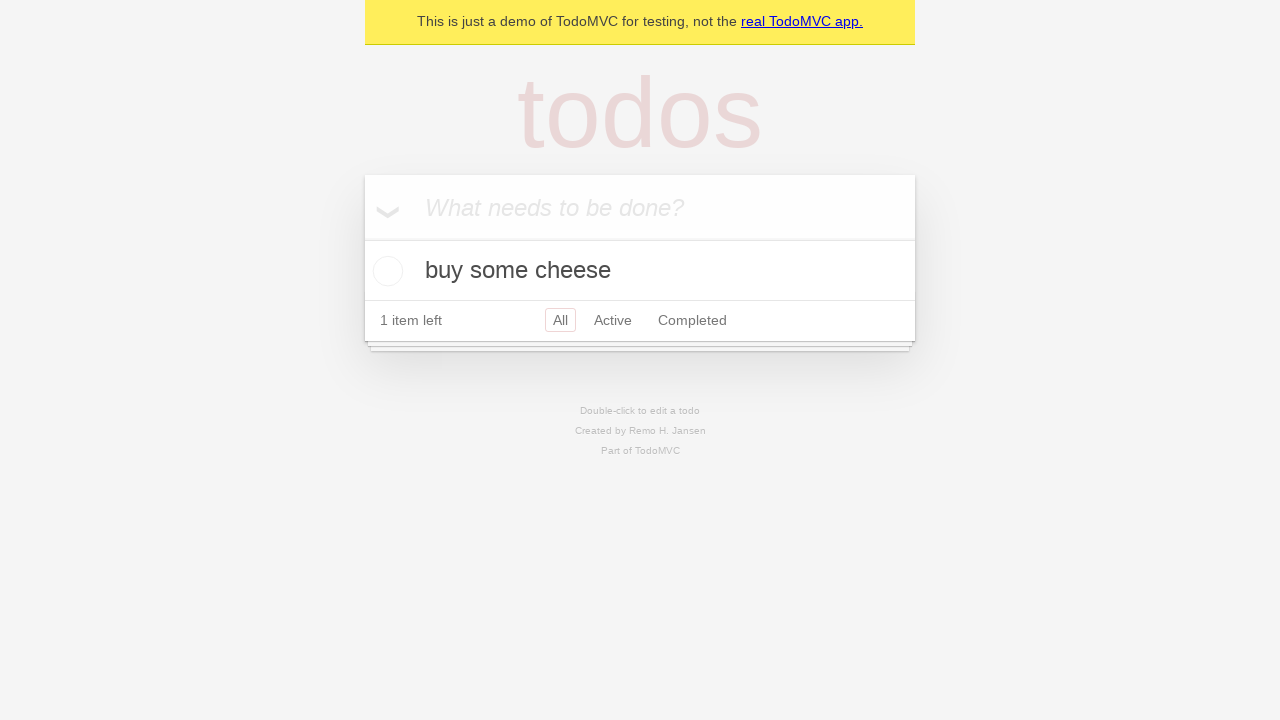

Filled todo input with 'feed the cat' on internal:attr=[placeholder="What needs to be done?"i]
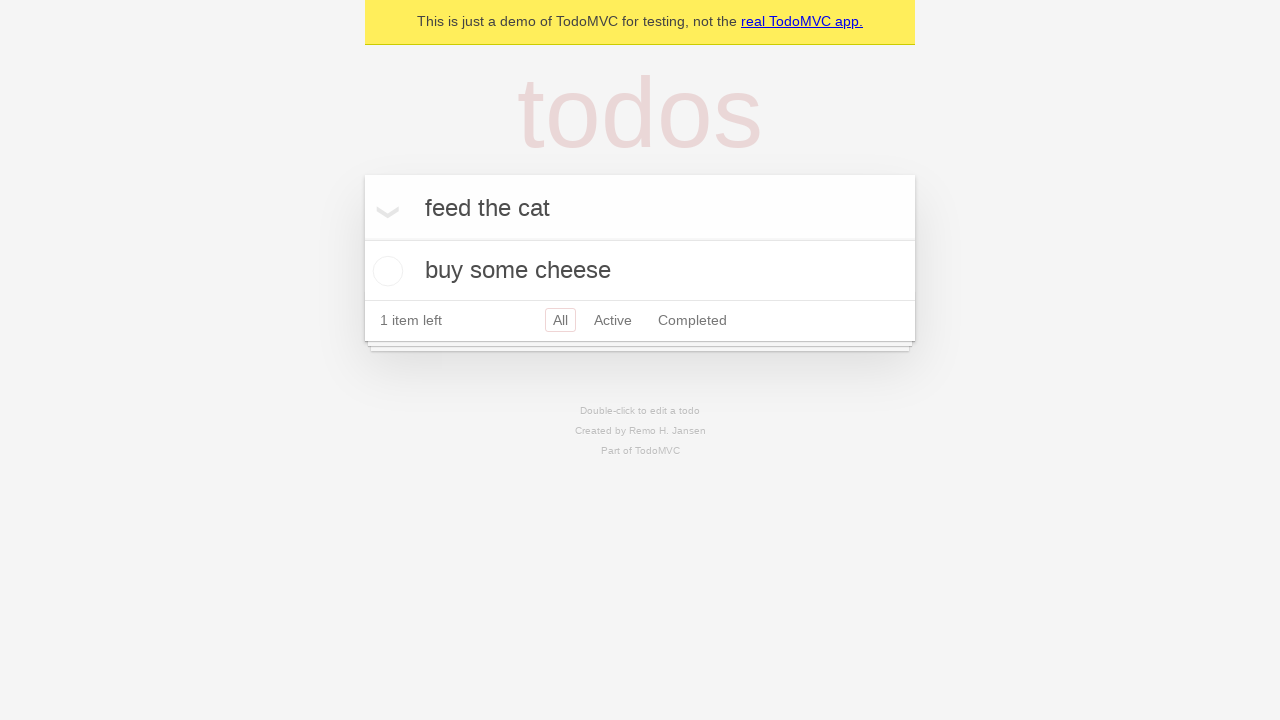

Pressed Enter to add second todo 'feed the cat' on internal:attr=[placeholder="What needs to be done?"i]
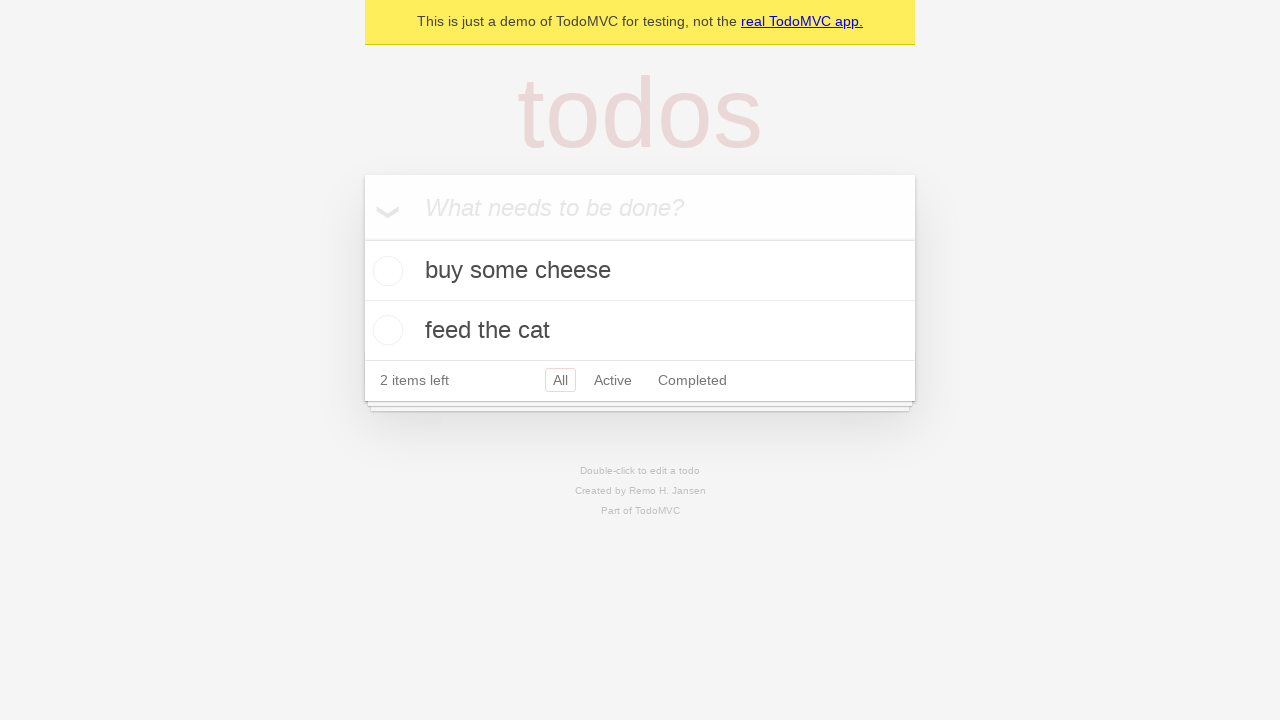

Filled todo input with 'book a doctors appointment' on internal:attr=[placeholder="What needs to be done?"i]
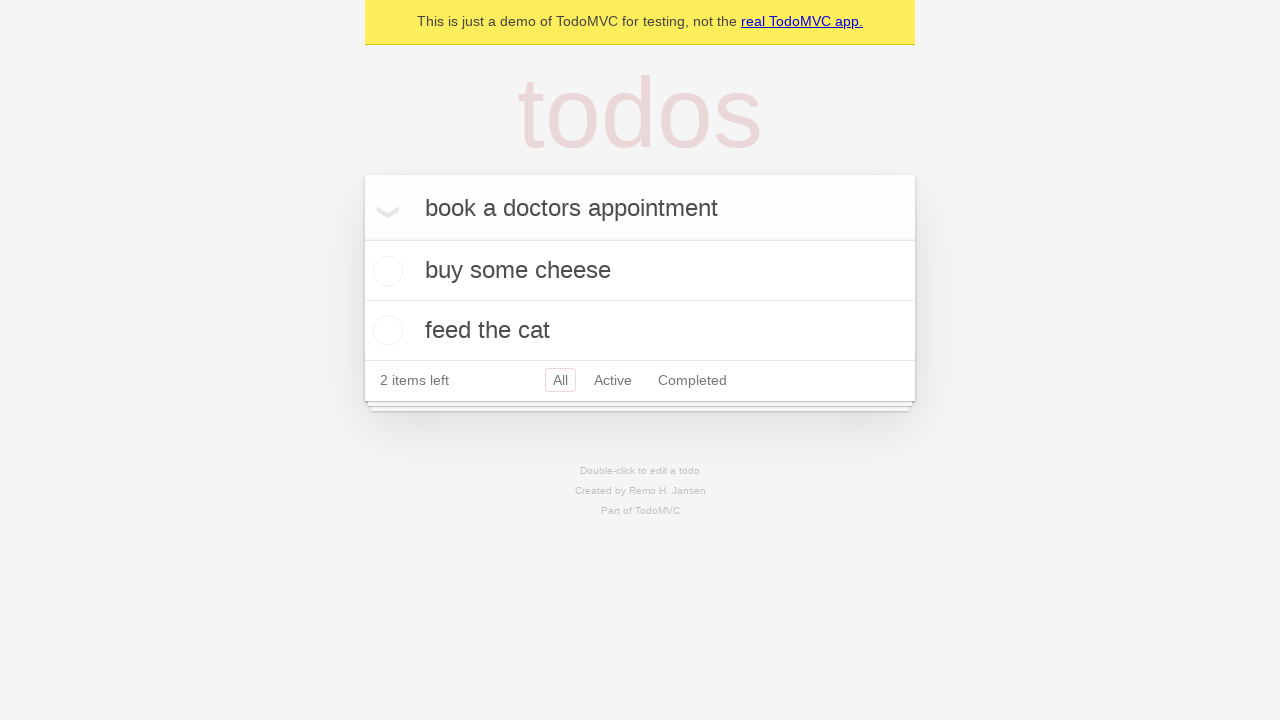

Pressed Enter to add third todo 'book a doctors appointment' on internal:attr=[placeholder="What needs to be done?"i]
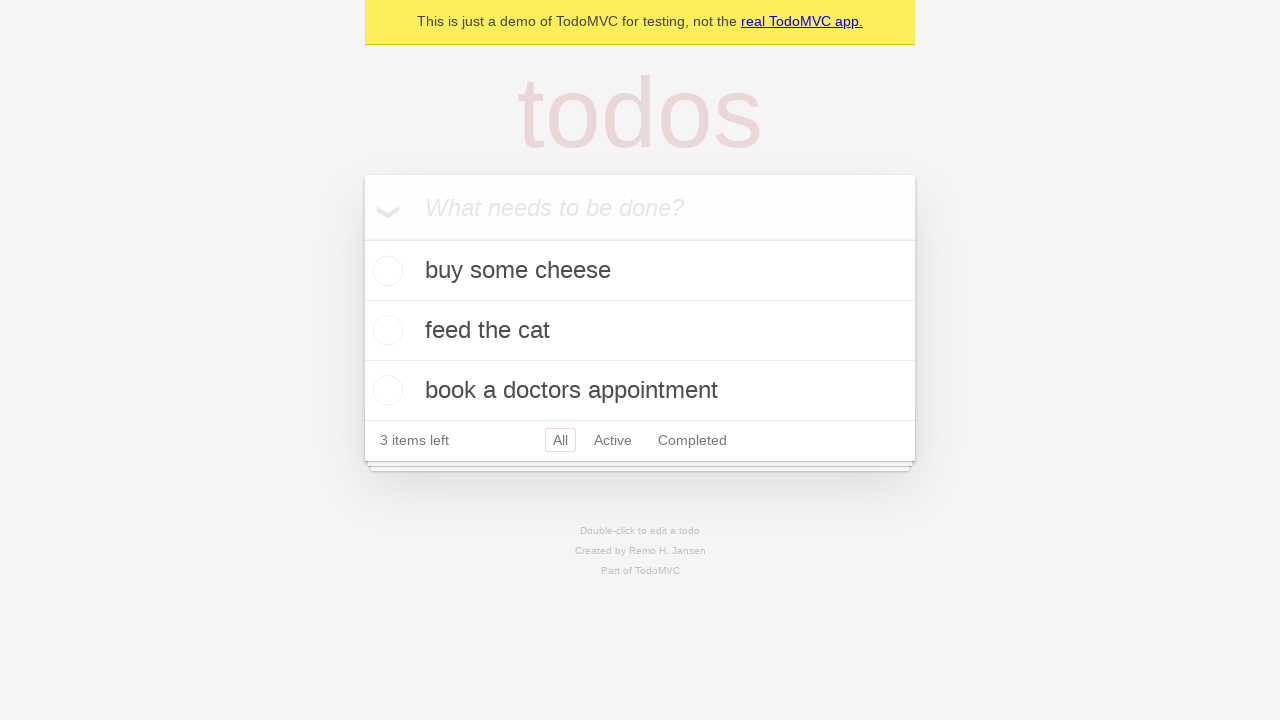

Checked the second todo item 'feed the cat' at (385, 330) on internal:testid=[data-testid="todo-item"s] >> nth=1 >> internal:role=checkbox
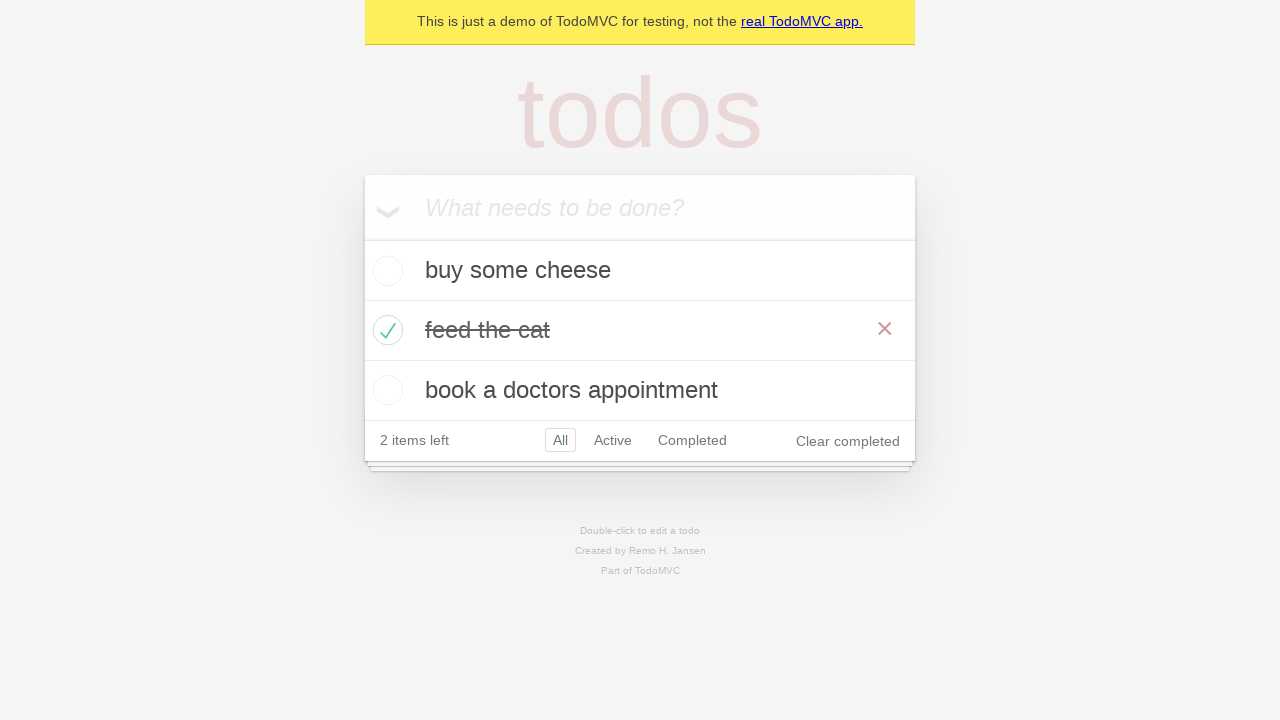

Clicked 'Clear completed' button to remove completed items at (848, 441) on internal:role=button[name="Clear completed"i]
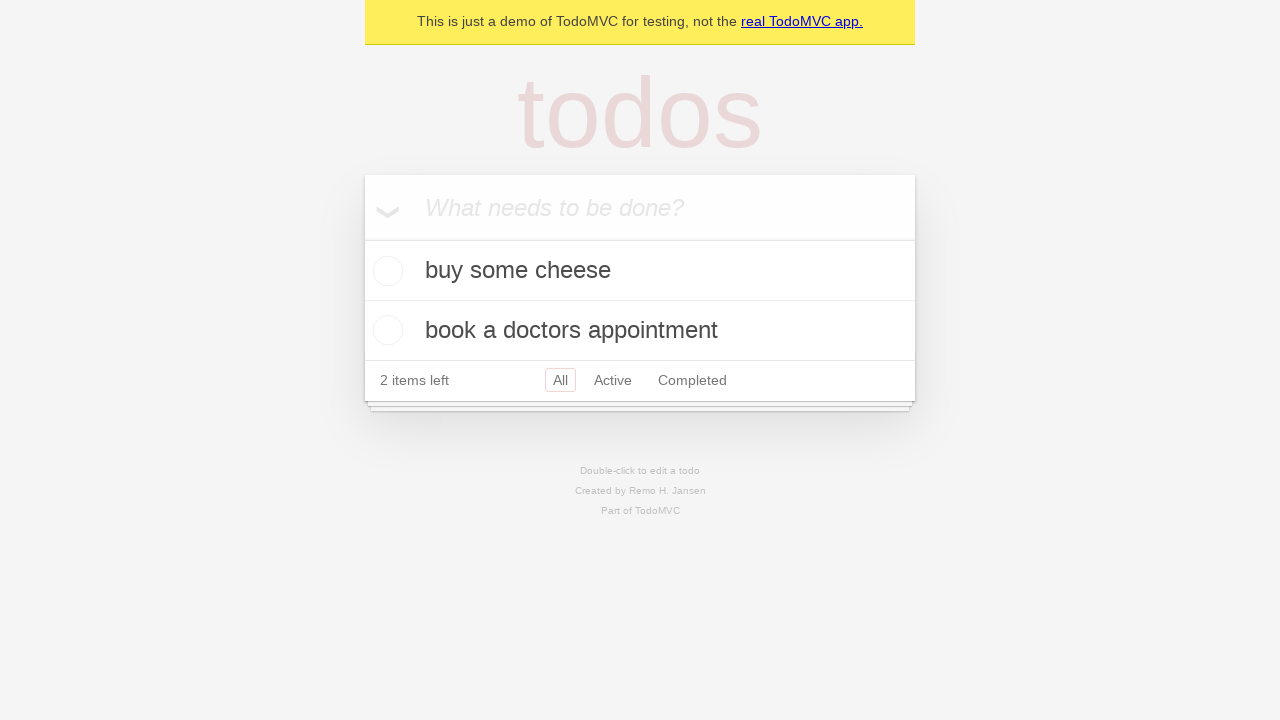

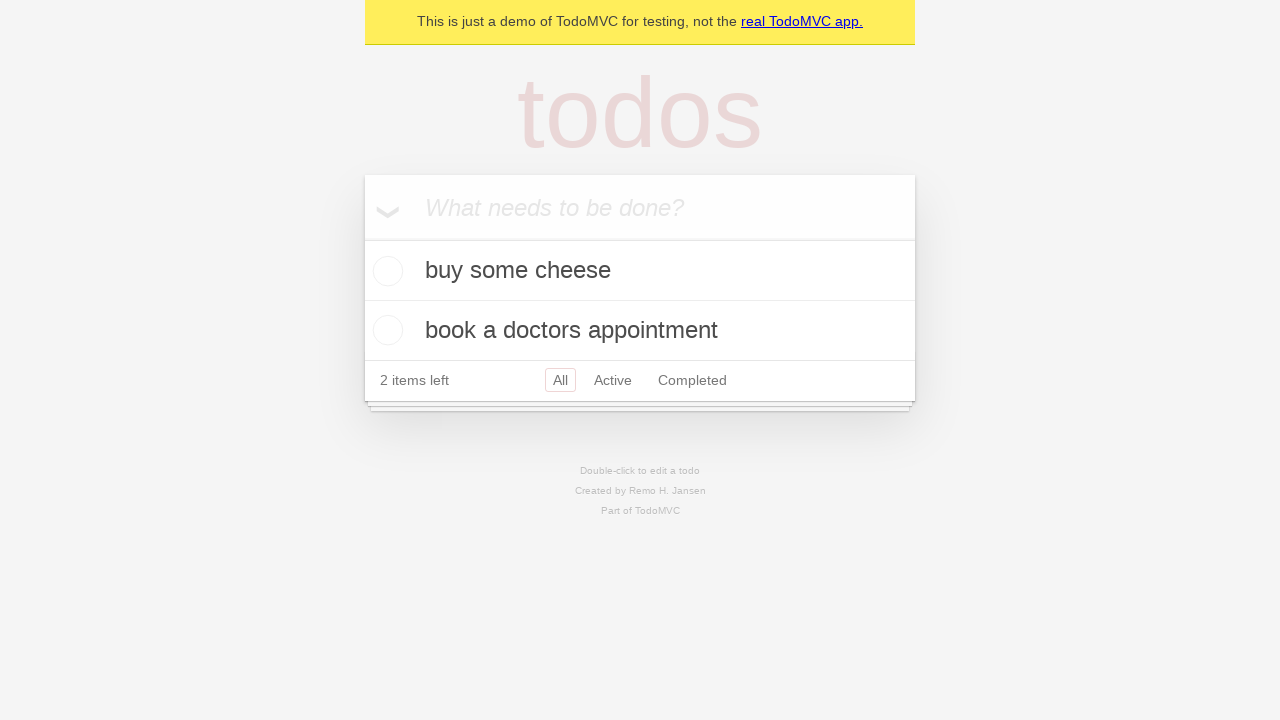